Tests dynamic loading functionality by clicking a start button and waiting for content to finish loading and become visible.

Starting URL: https://the-internet.herokuapp.com/dynamic_loading/2

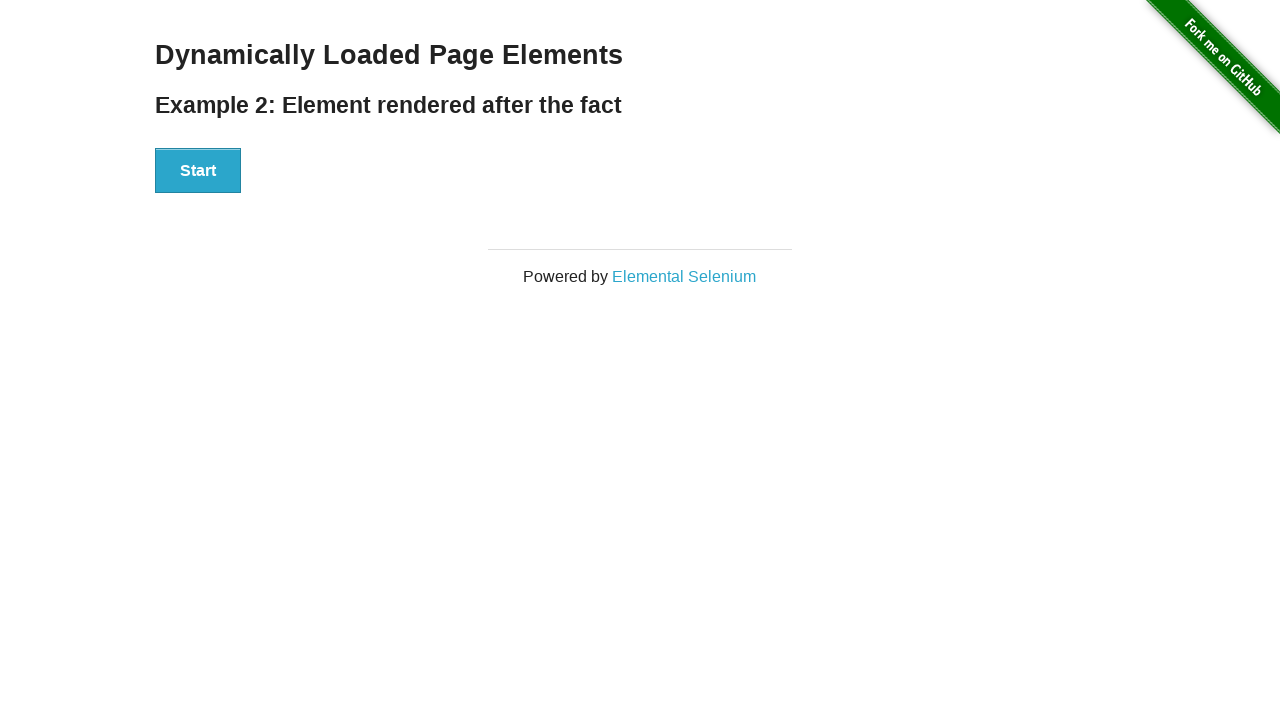

Clicked the start button to initiate dynamic loading at (198, 171) on #start > button
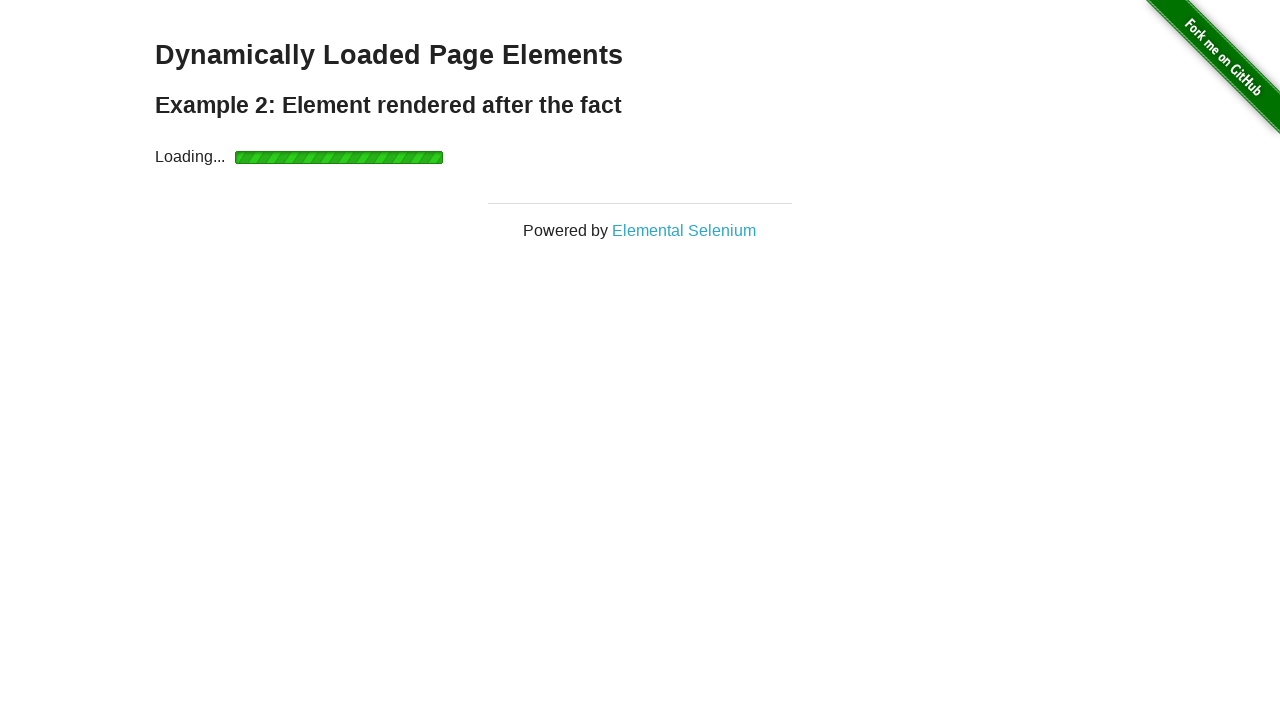

Finish element became visible after dynamic content loaded
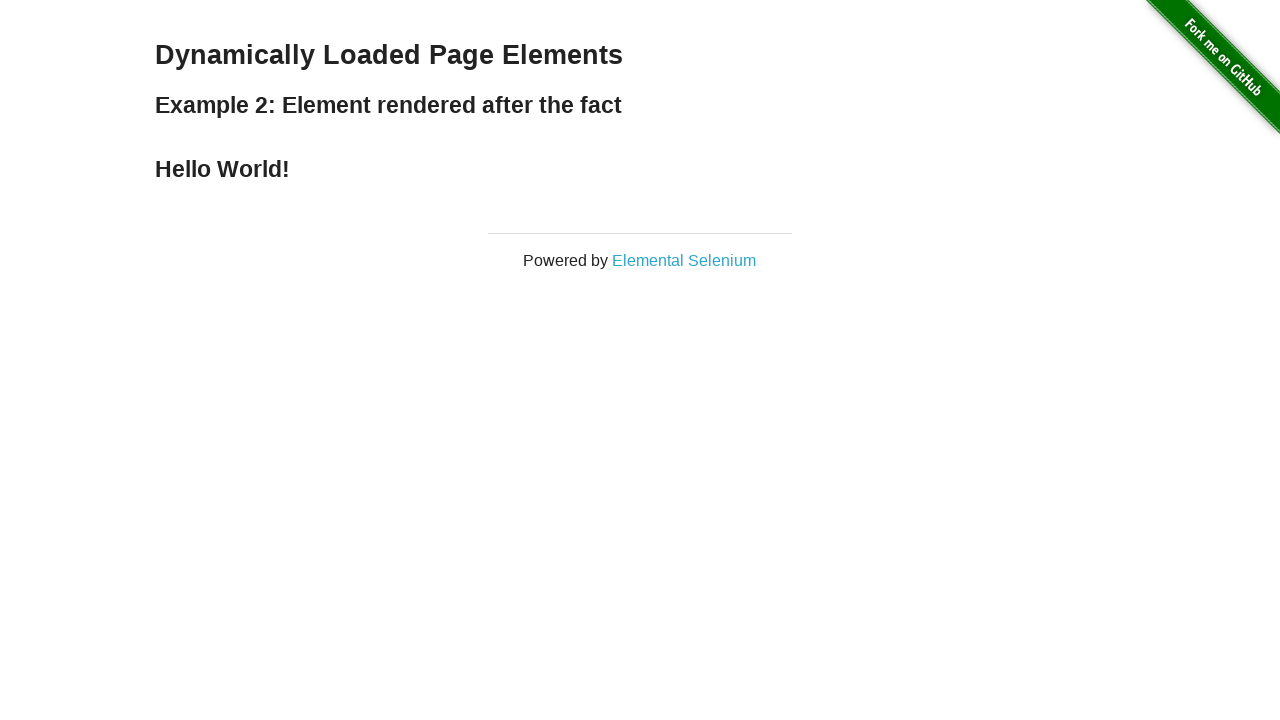

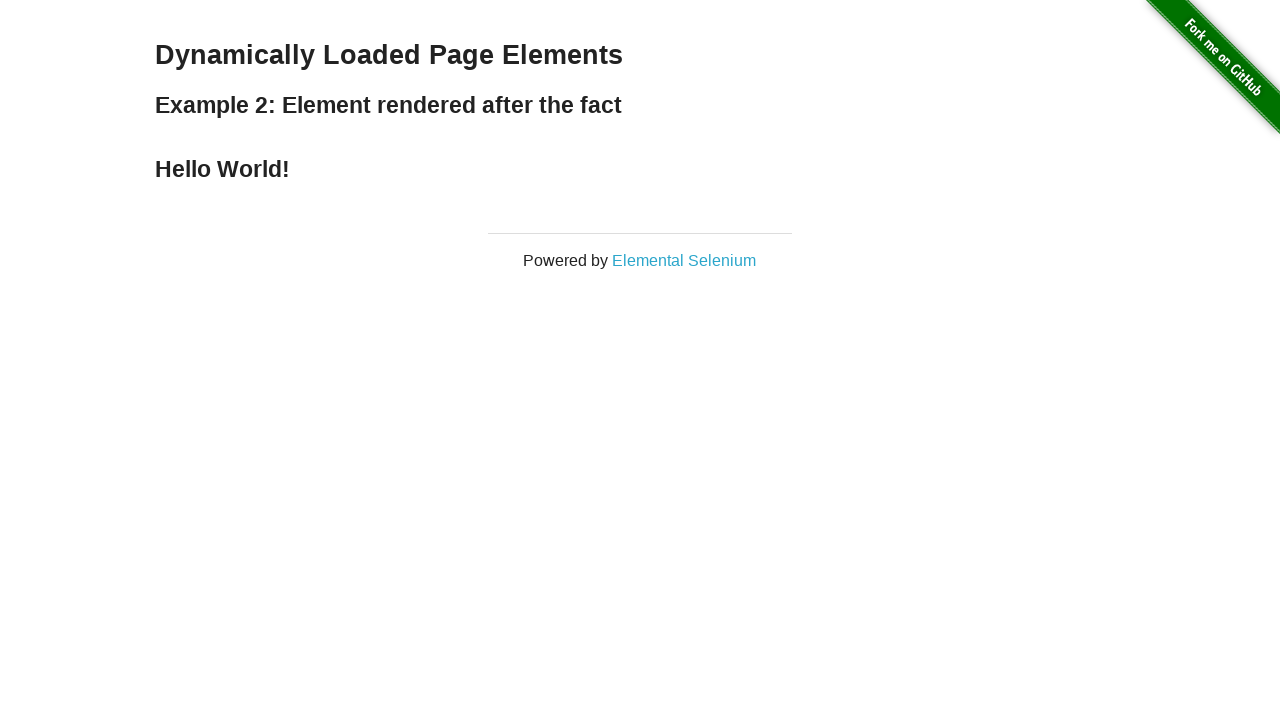